Tests checkbox functionality by clicking three different checkboxes on a form

Starting URL: https://formy-project.herokuapp.com/checkbox

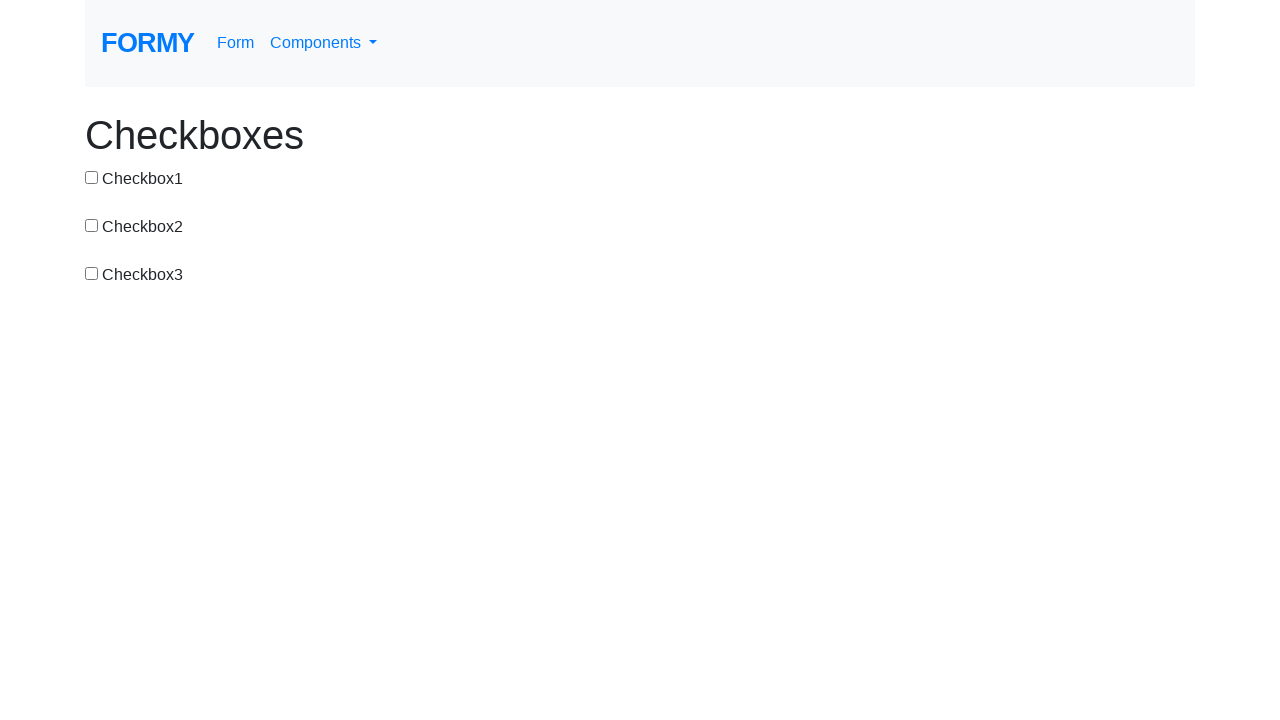

Clicked first checkbox at (92, 177) on #checkbox-1
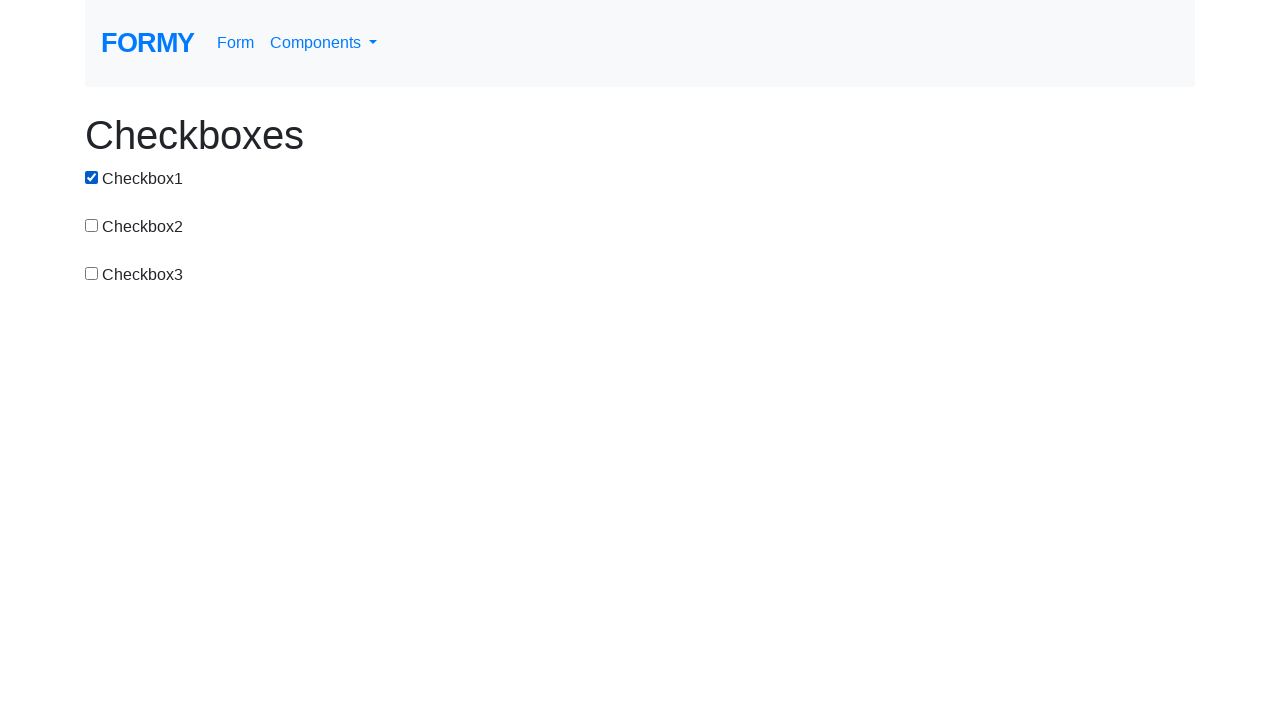

Clicked second checkbox at (92, 225) on #checkbox-2
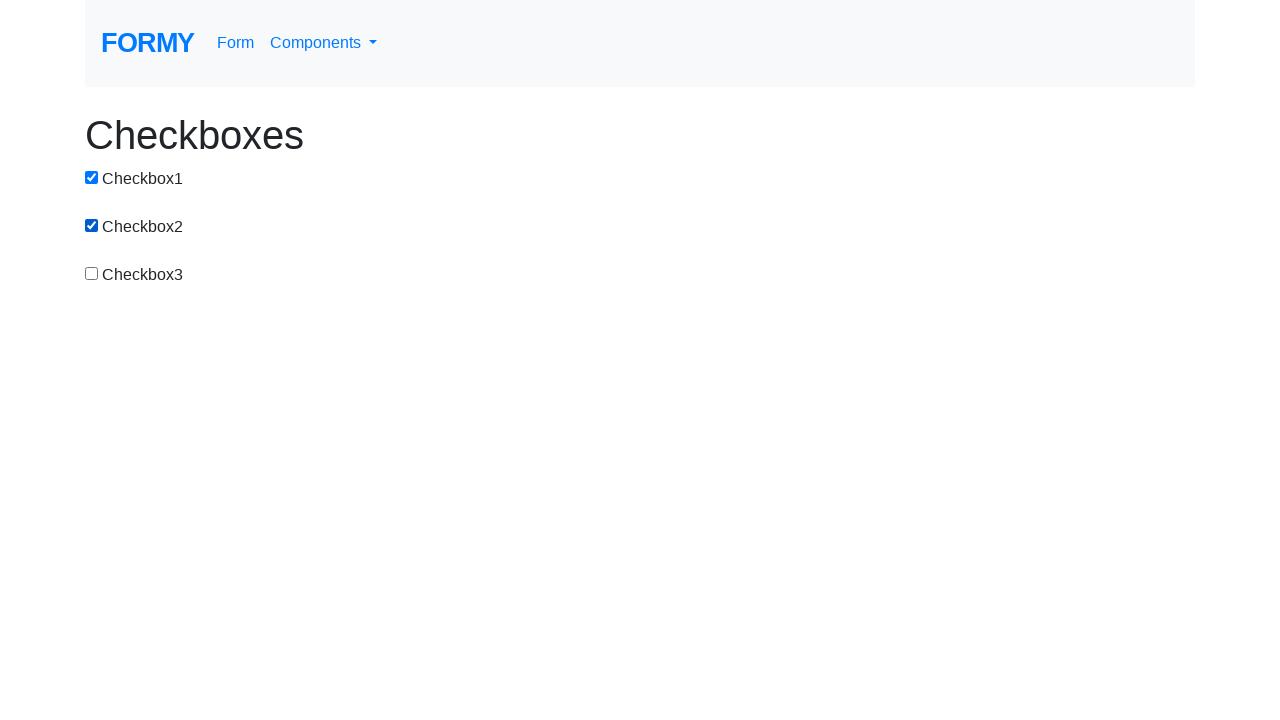

Clicked third checkbox at (92, 273) on #checkbox-3
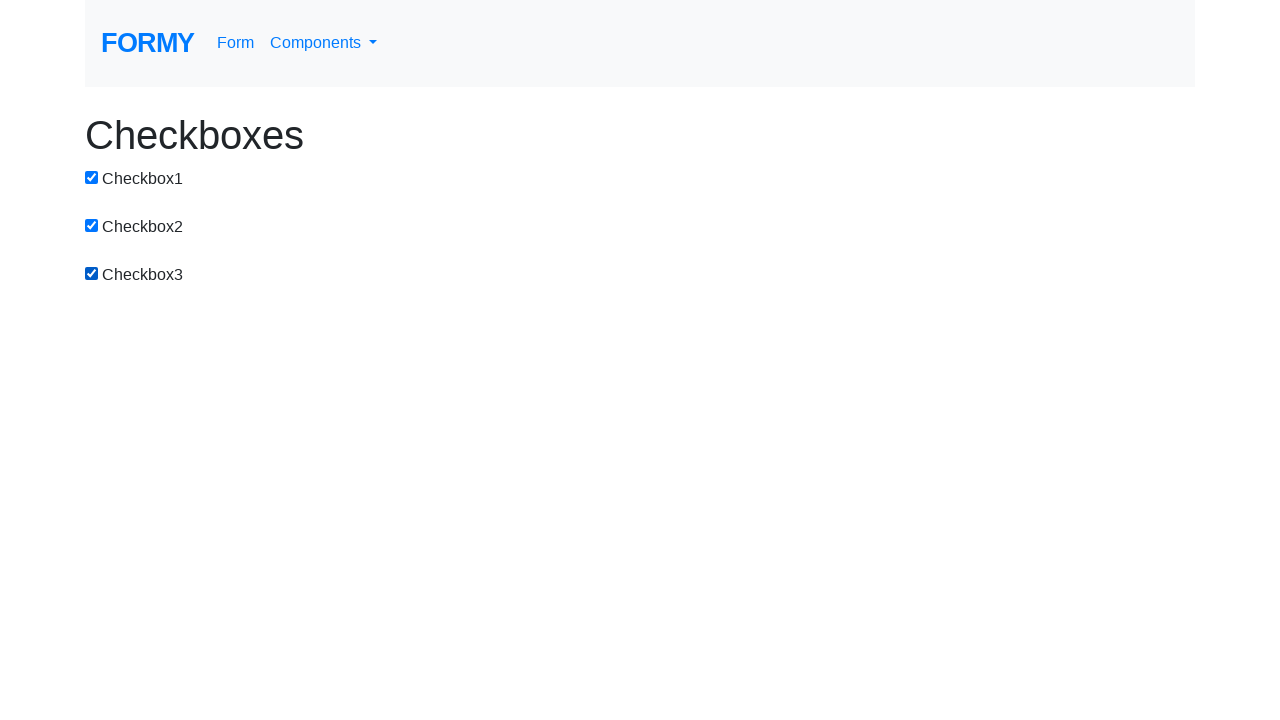

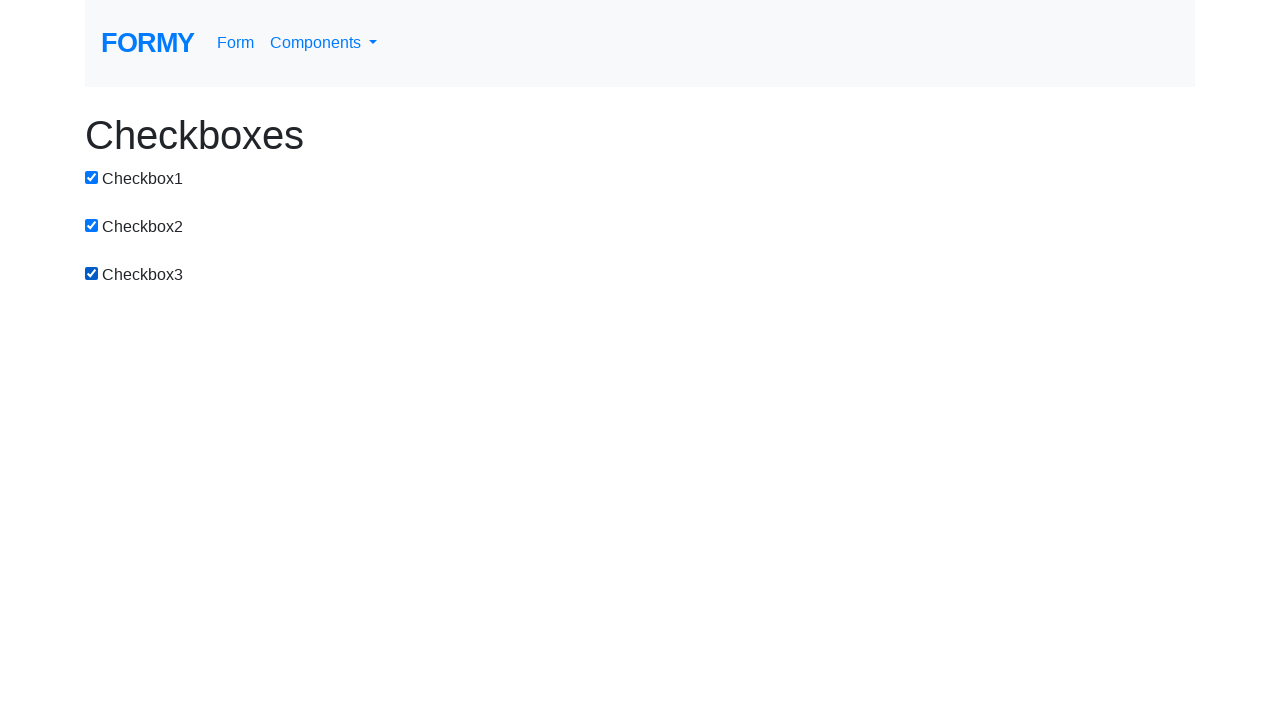